Tests JavaScript prompt dialog by clicking a button that triggers a prompt, entering a name in the text input, accepting it, and verifying the result message contains the entered name

Starting URL: https://the-internet.herokuapp.com/javascript_alerts

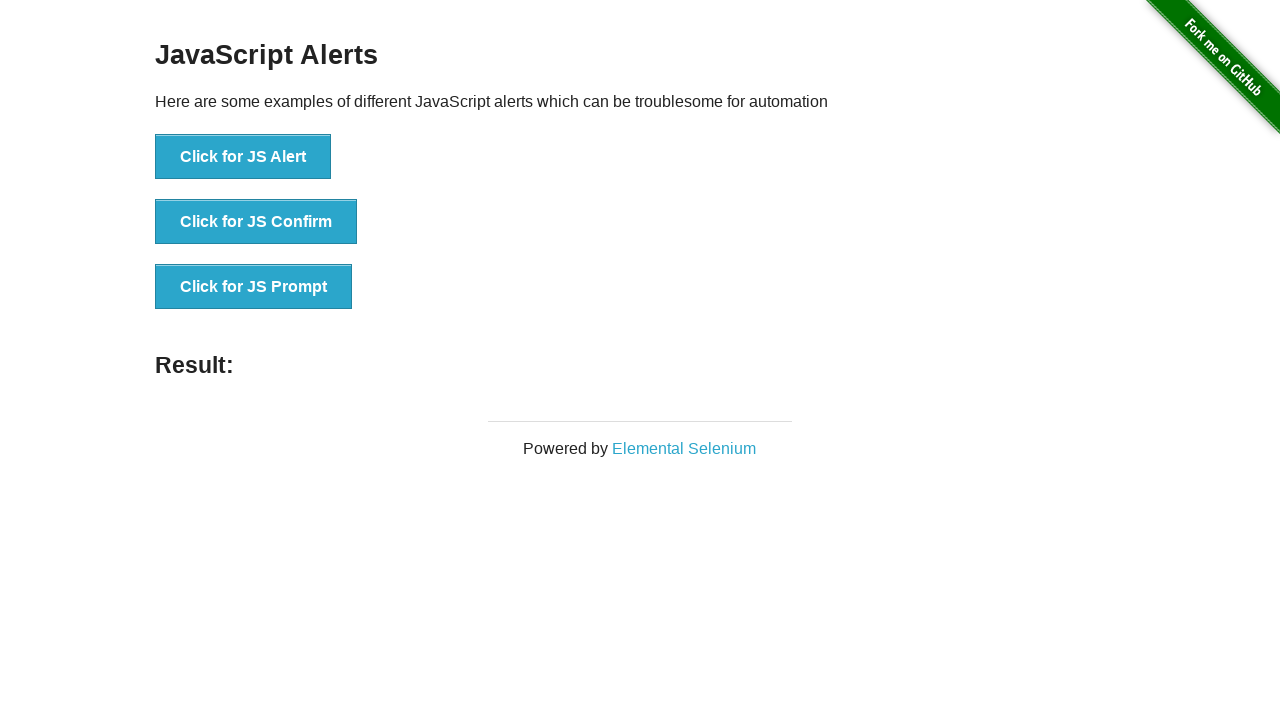

Set up dialog handler to accept prompt with 'Marcus Wellington'
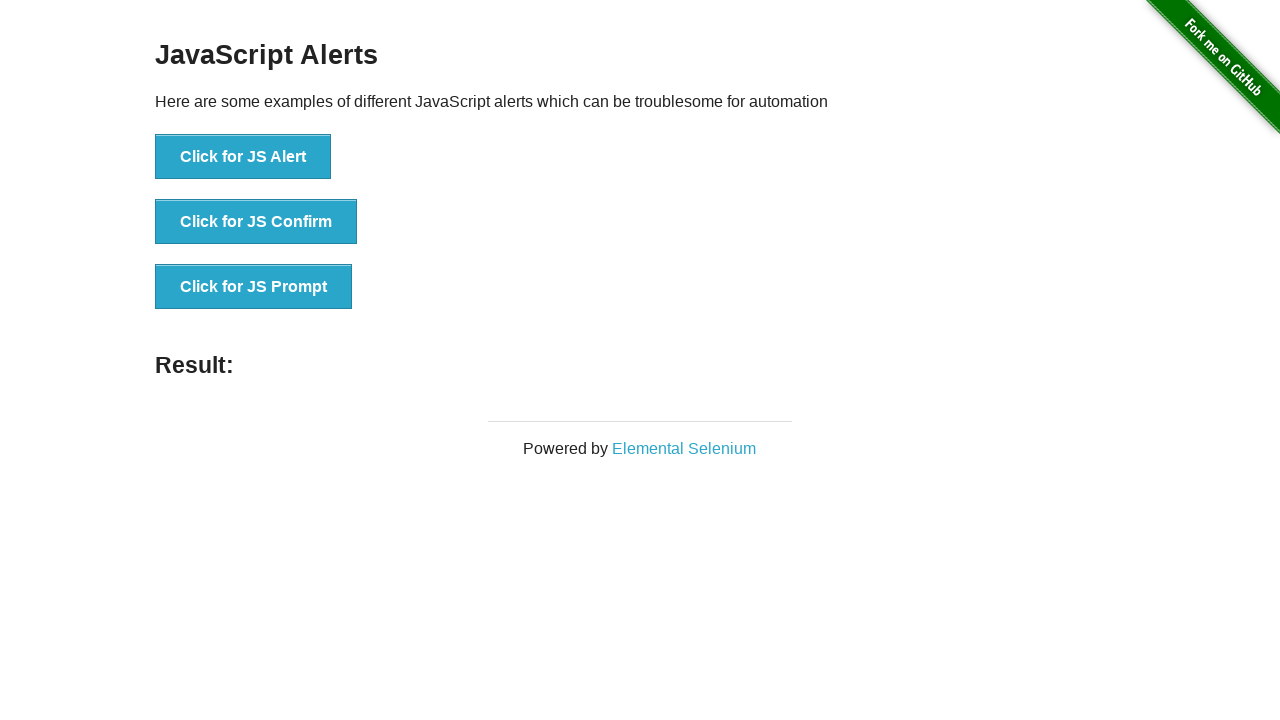

Clicked button to trigger JS Prompt dialog at (254, 287) on xpath=//*[text()='Click for JS Prompt']
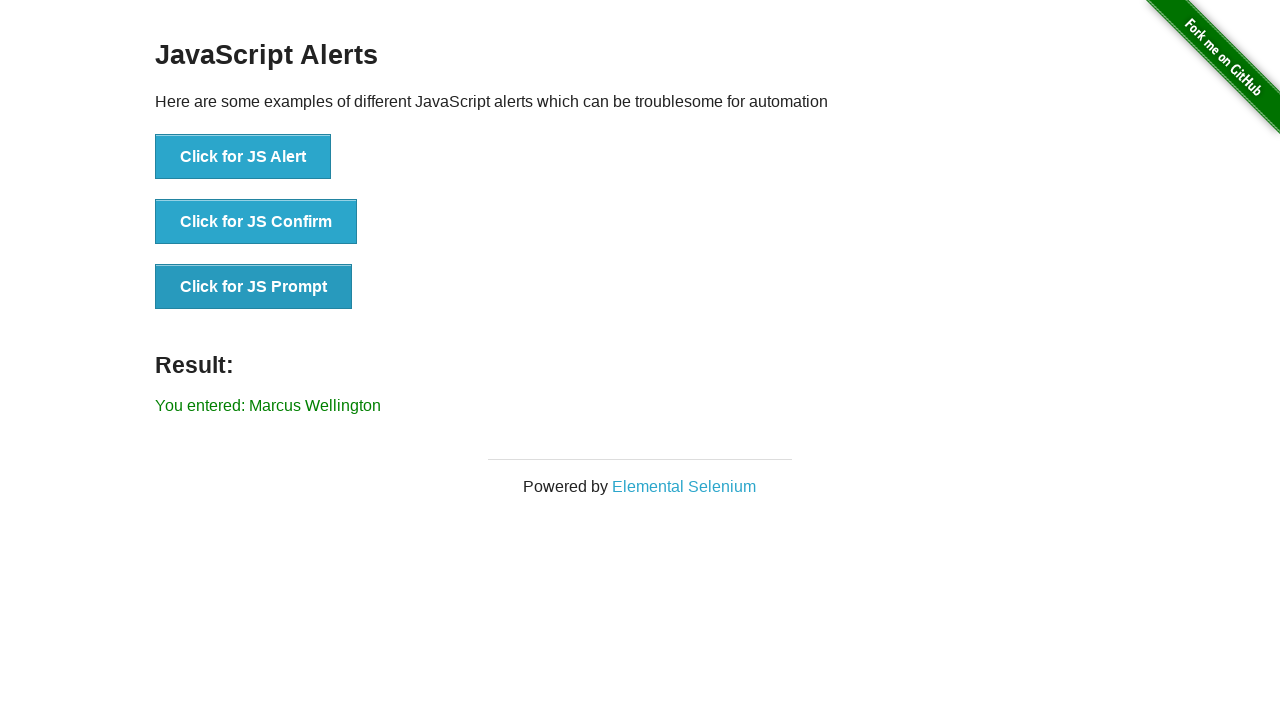

Result message element loaded
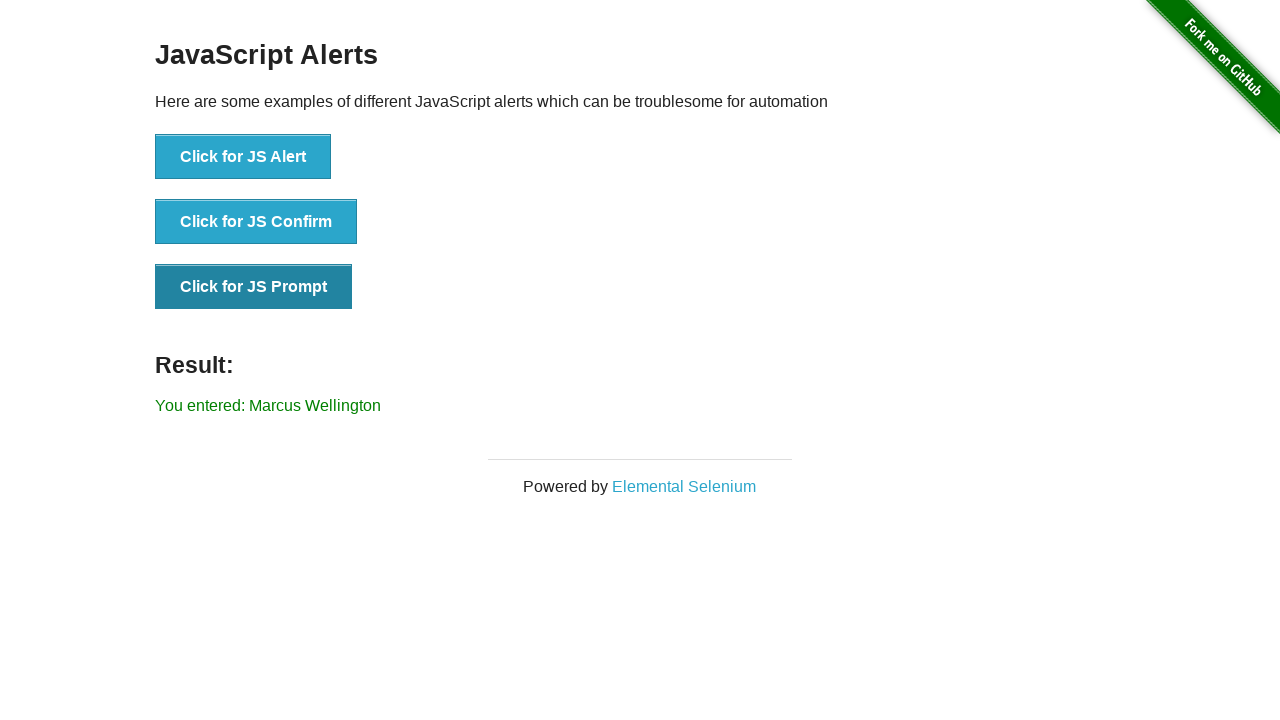

Retrieved result message text content
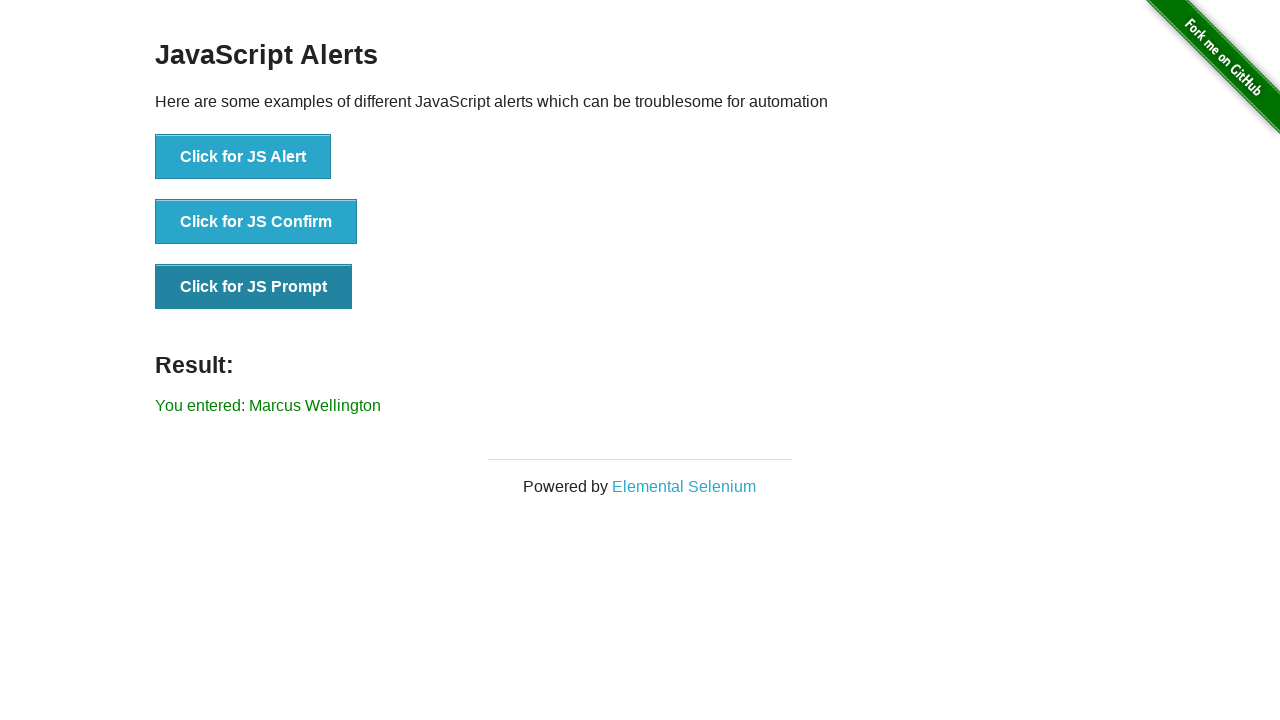

Verified result message contains 'Marcus Wellington'
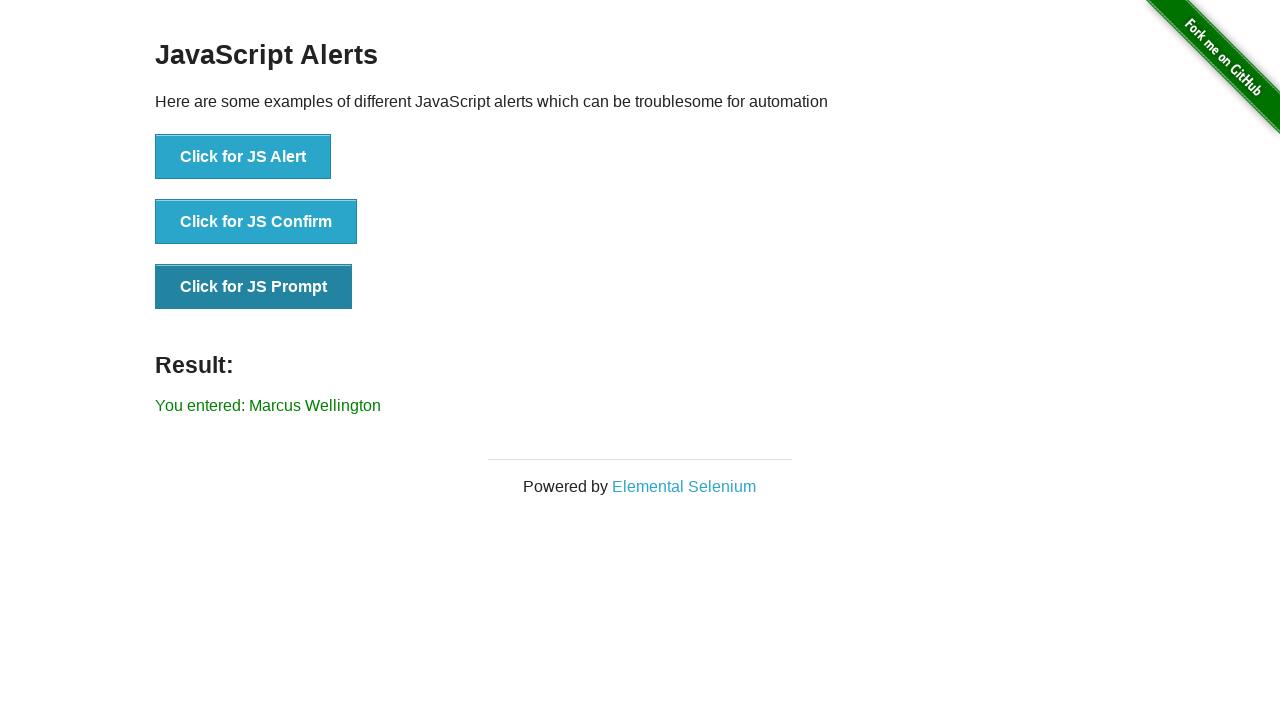

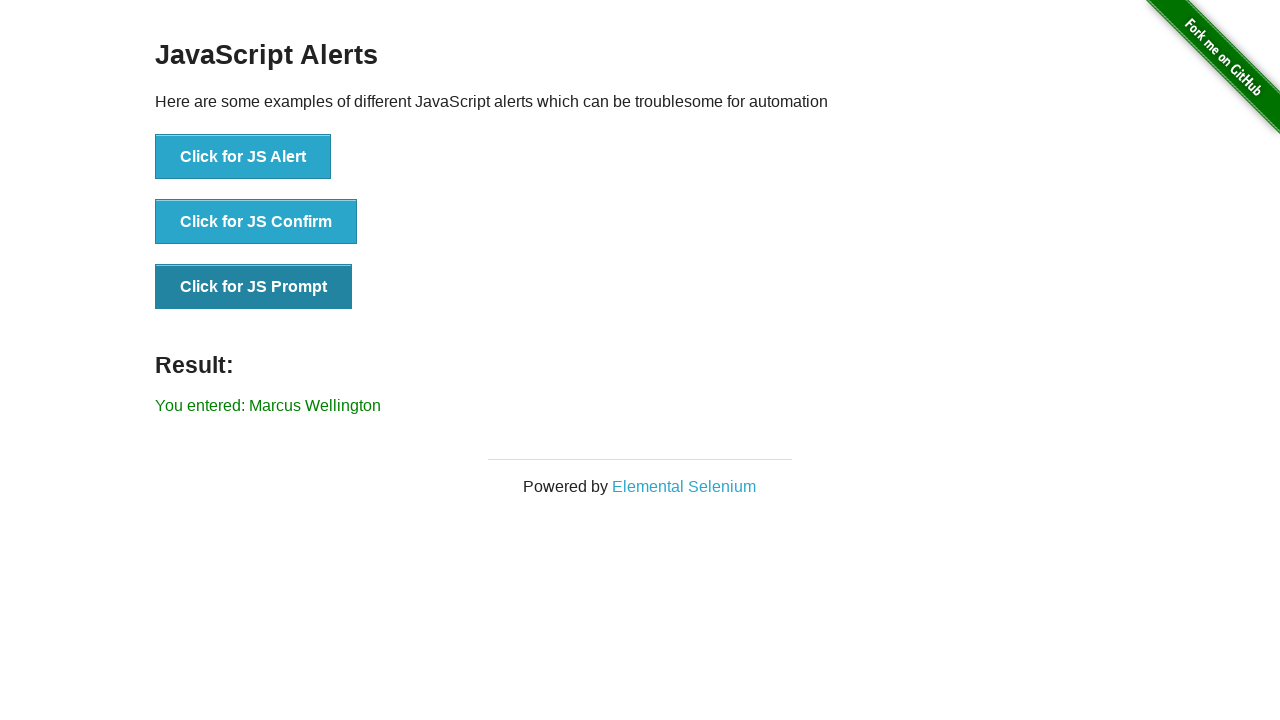